Tests dropdown selection by selecting Option2 from the dropdown menu

Starting URL: https://rahulshettyacademy.com/AutomationPractice/

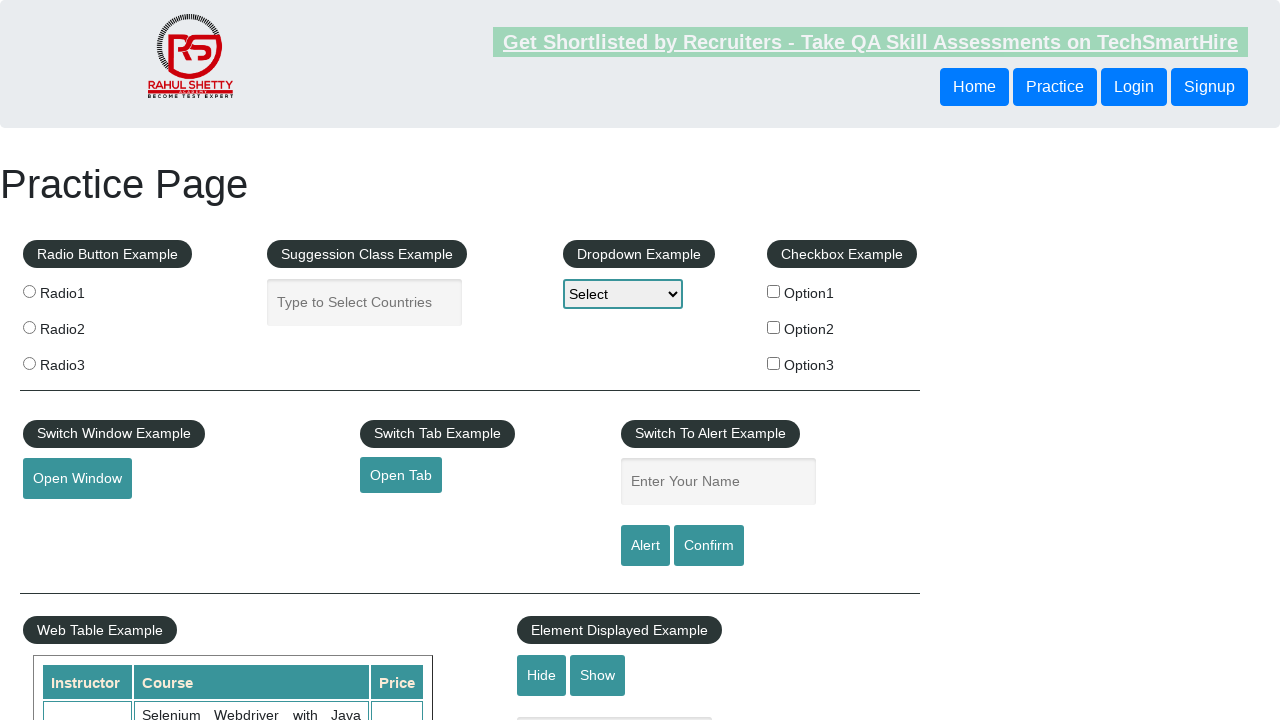

Navigated to AutomationPractice page
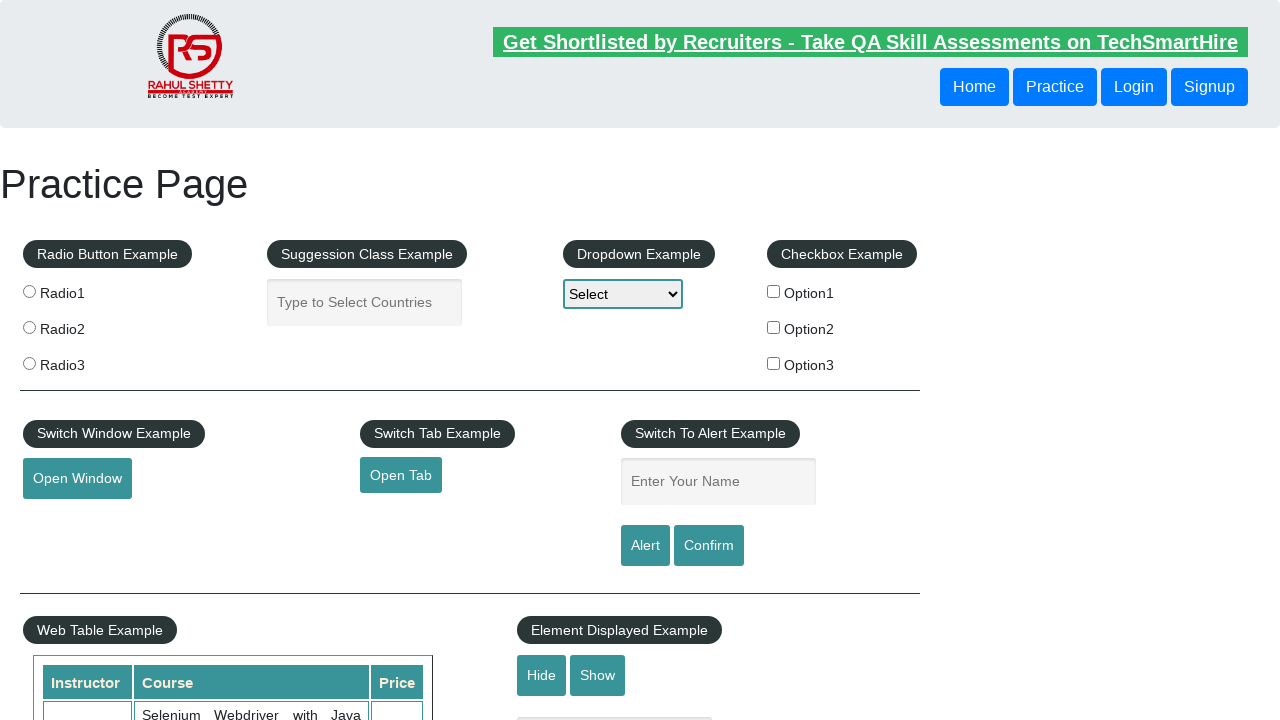

Selected Option2 from the dropdown menu on #dropdown-class-example
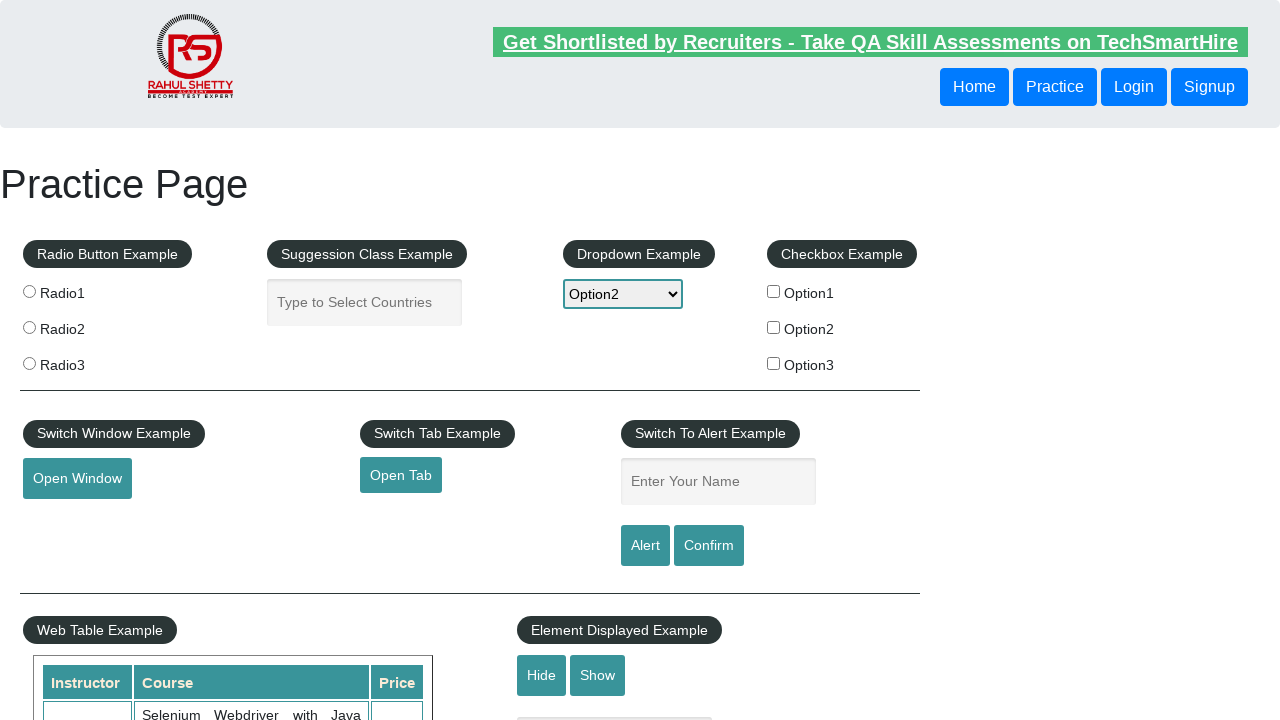

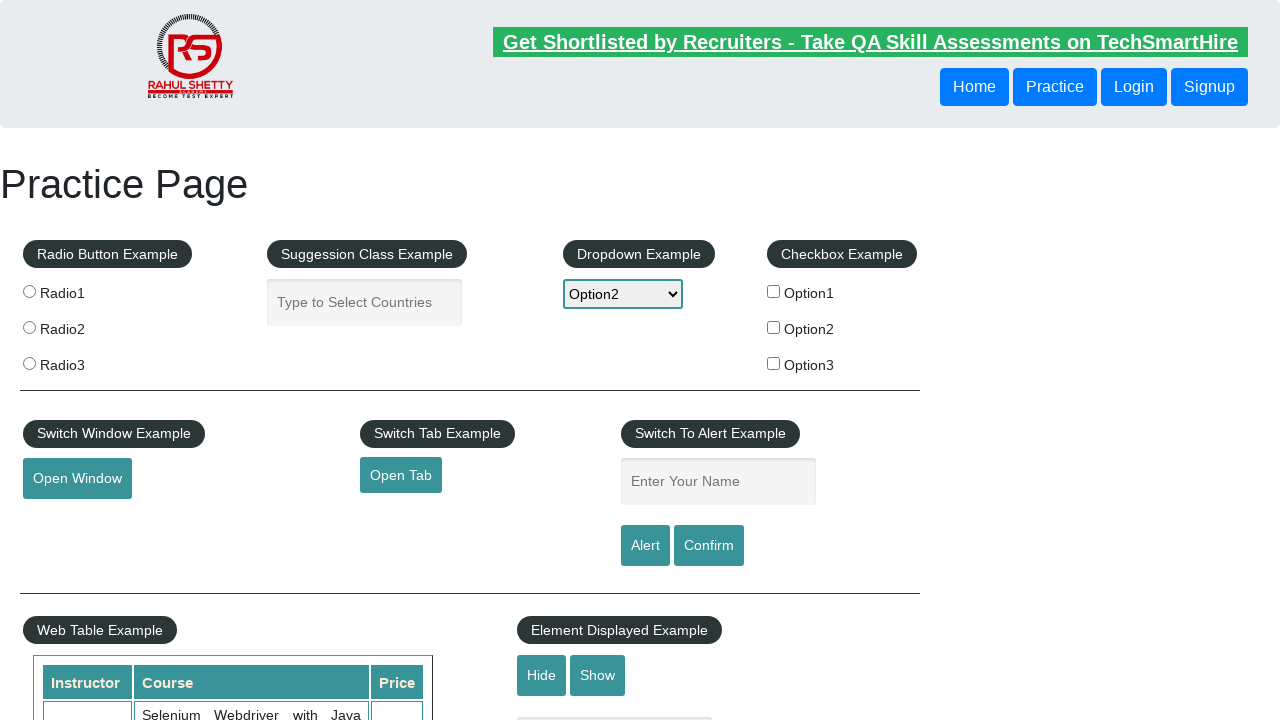